Tests drag and drop functionality within an iframe by dragging an element and dropping it onto a target element

Starting URL: https://jqueryui.com/droppable/

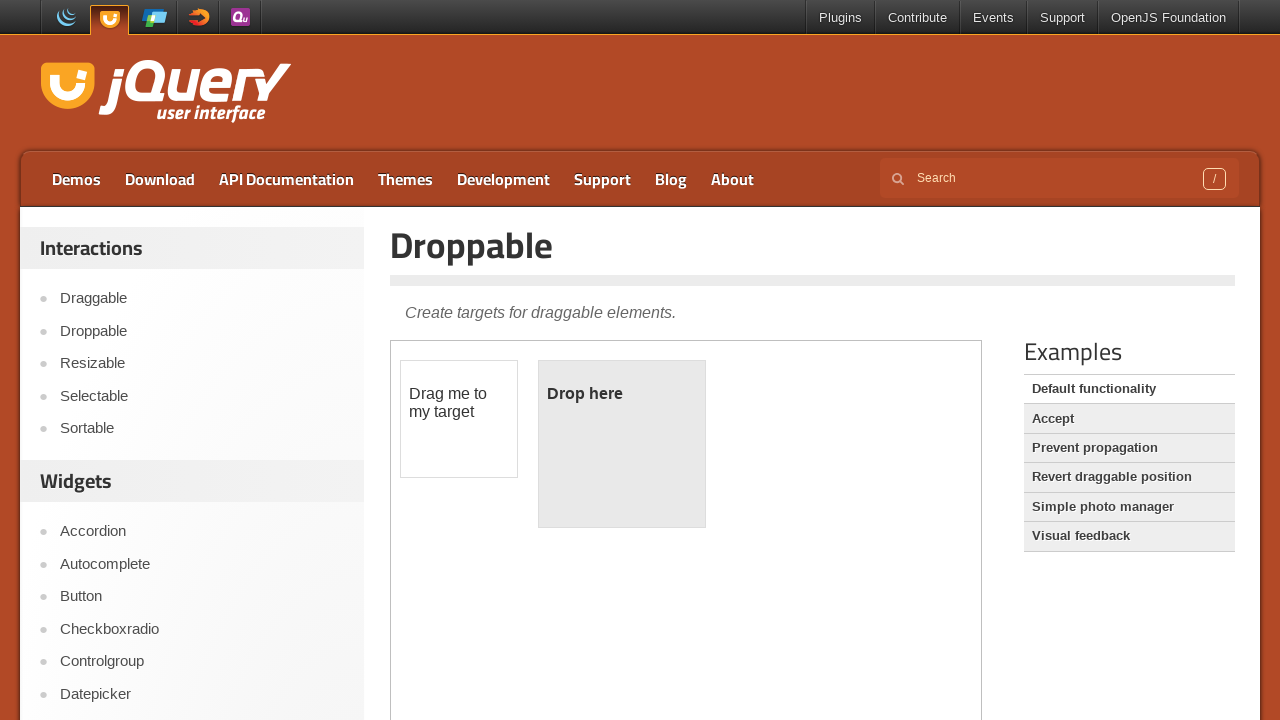

Located iframe with demo-frame class
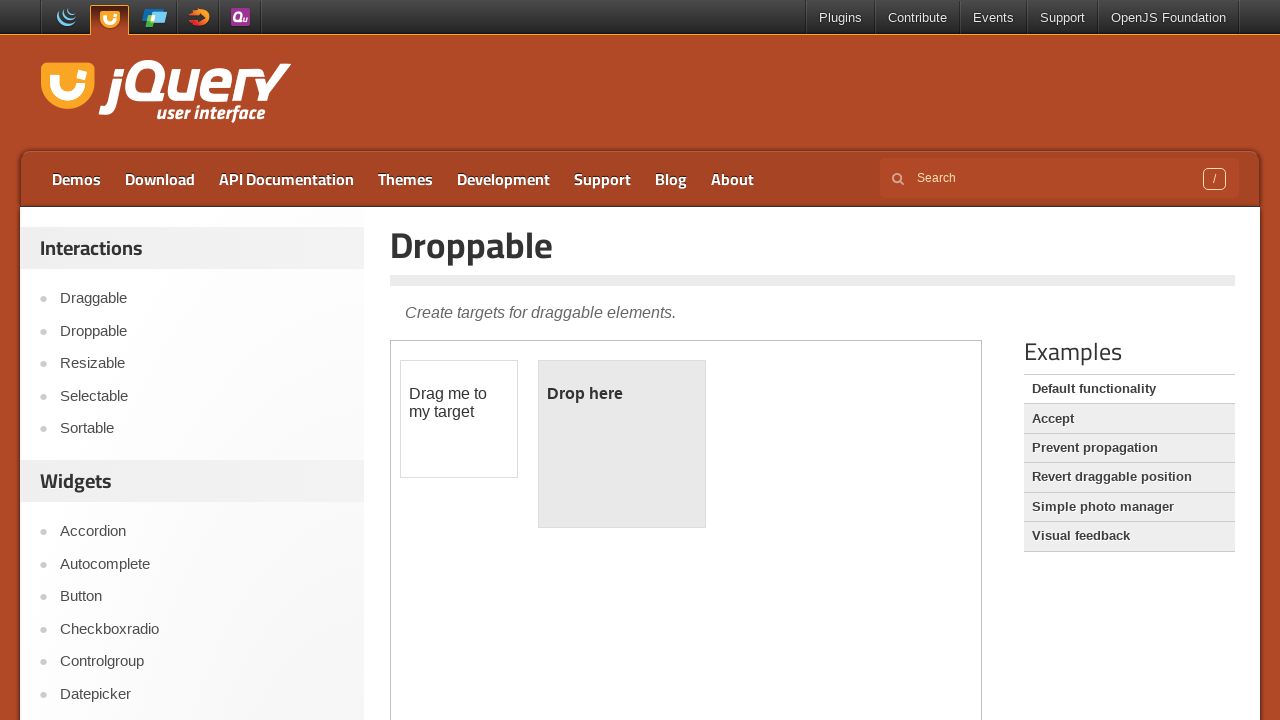

Clicked on the draggable element at (459, 419) on iframe.demo-frame >> nth=0 >> internal:control=enter-frame >> #draggable
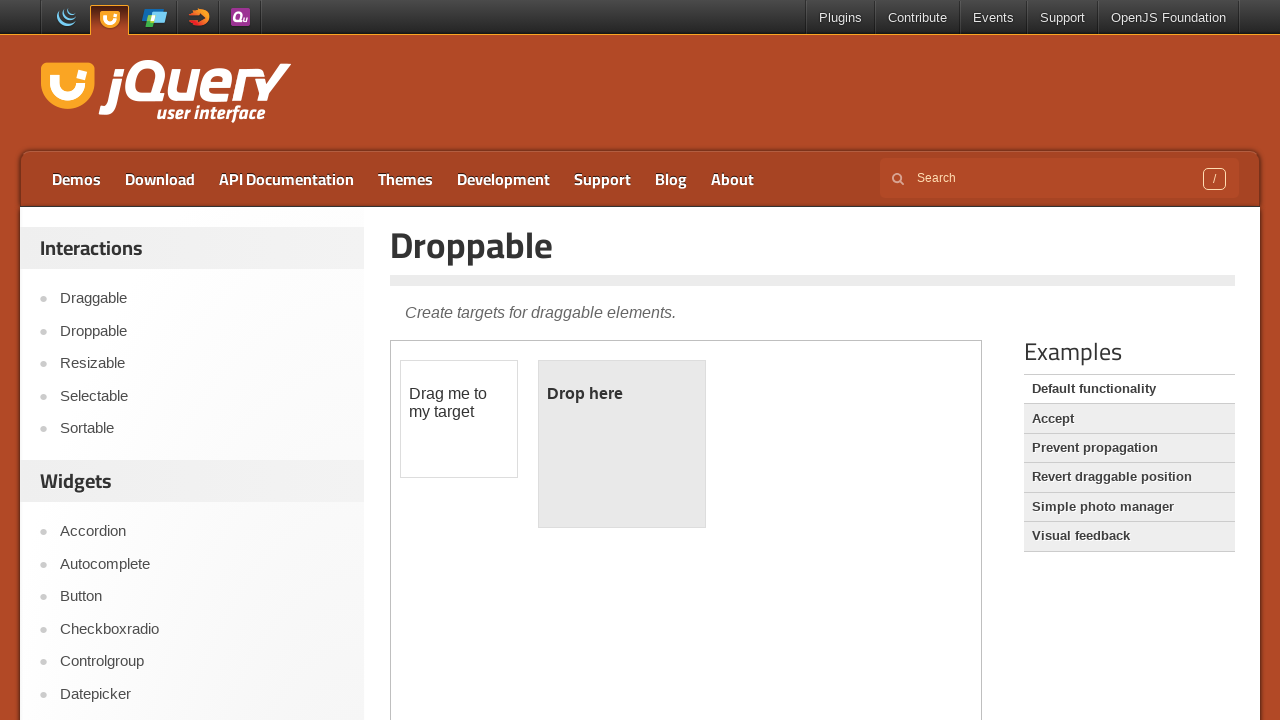

Located the draggable source element
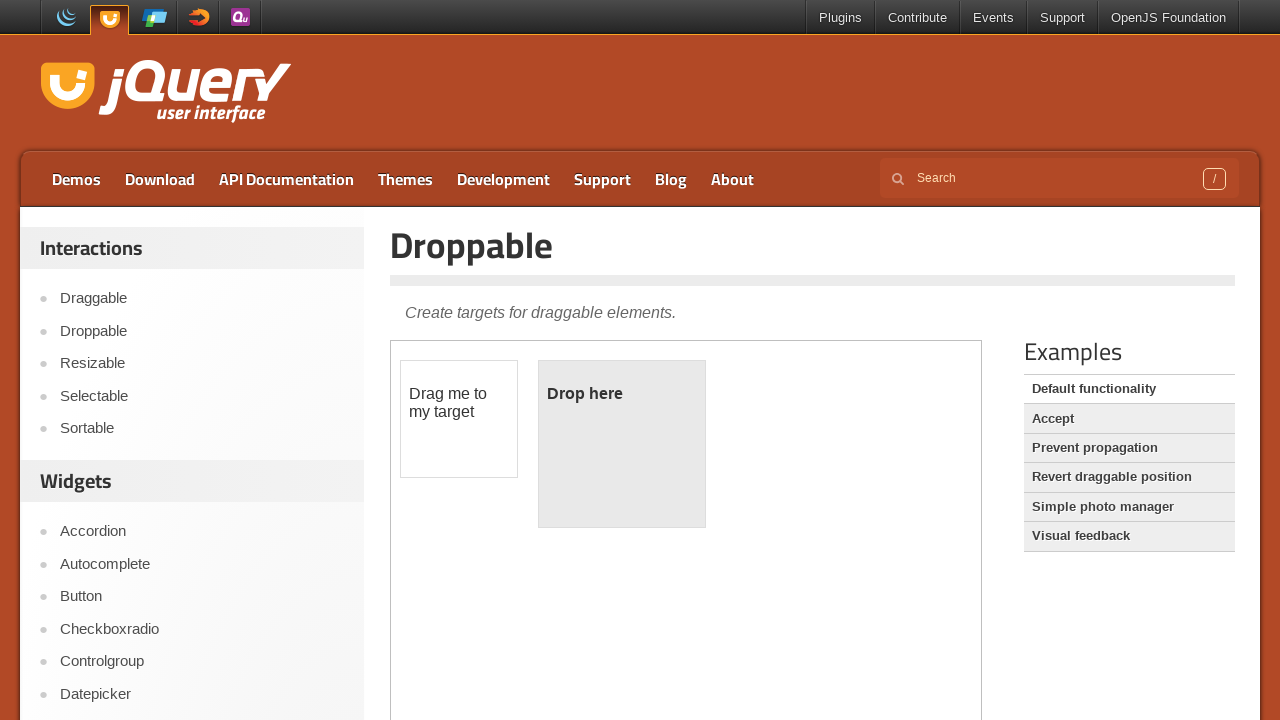

Located the droppable target element
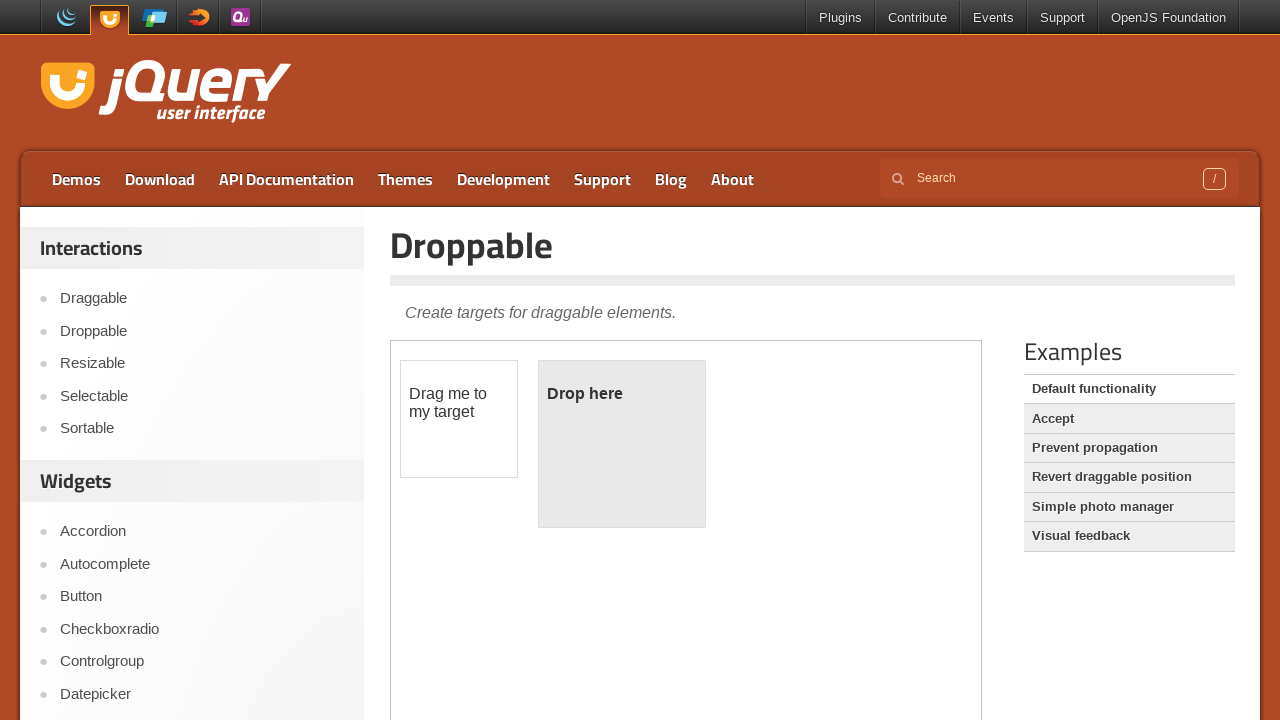

Dragged and dropped the element onto the target at (622, 444)
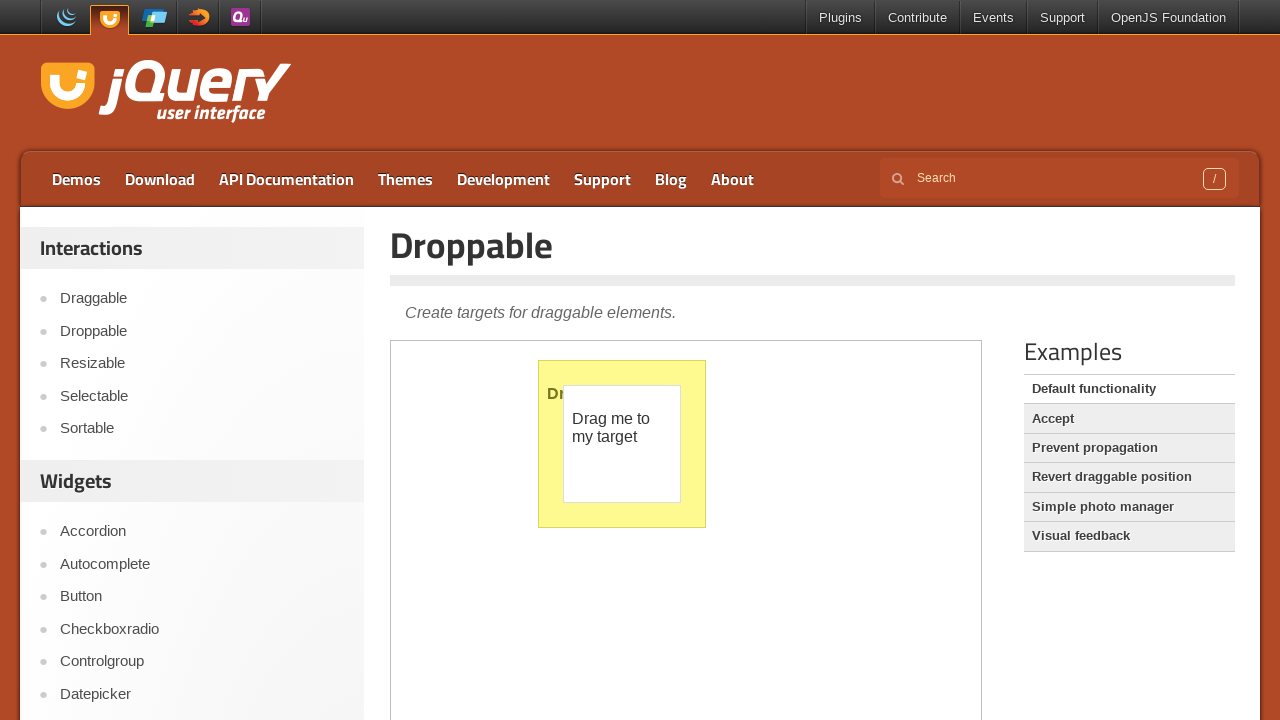

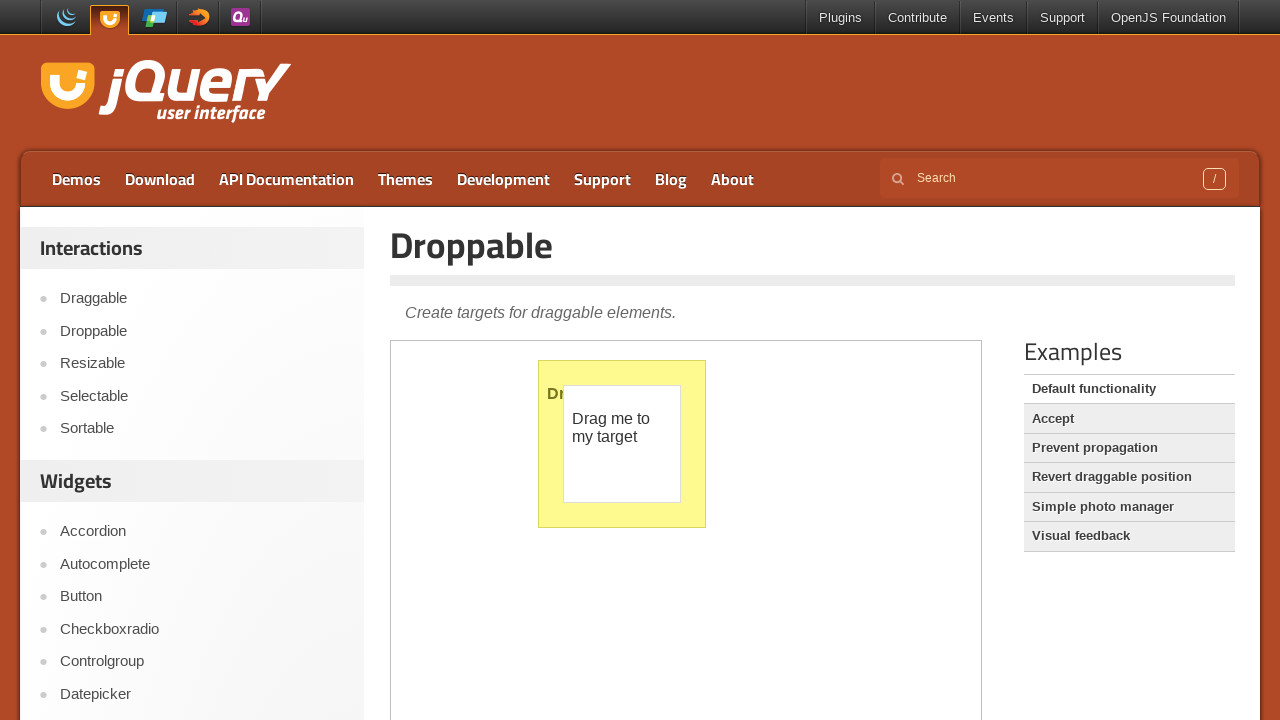